Tests clicking on the Monitors category filter and verifies that monitor products are displayed on the page

Starting URL: https://www.demoblaze.com/

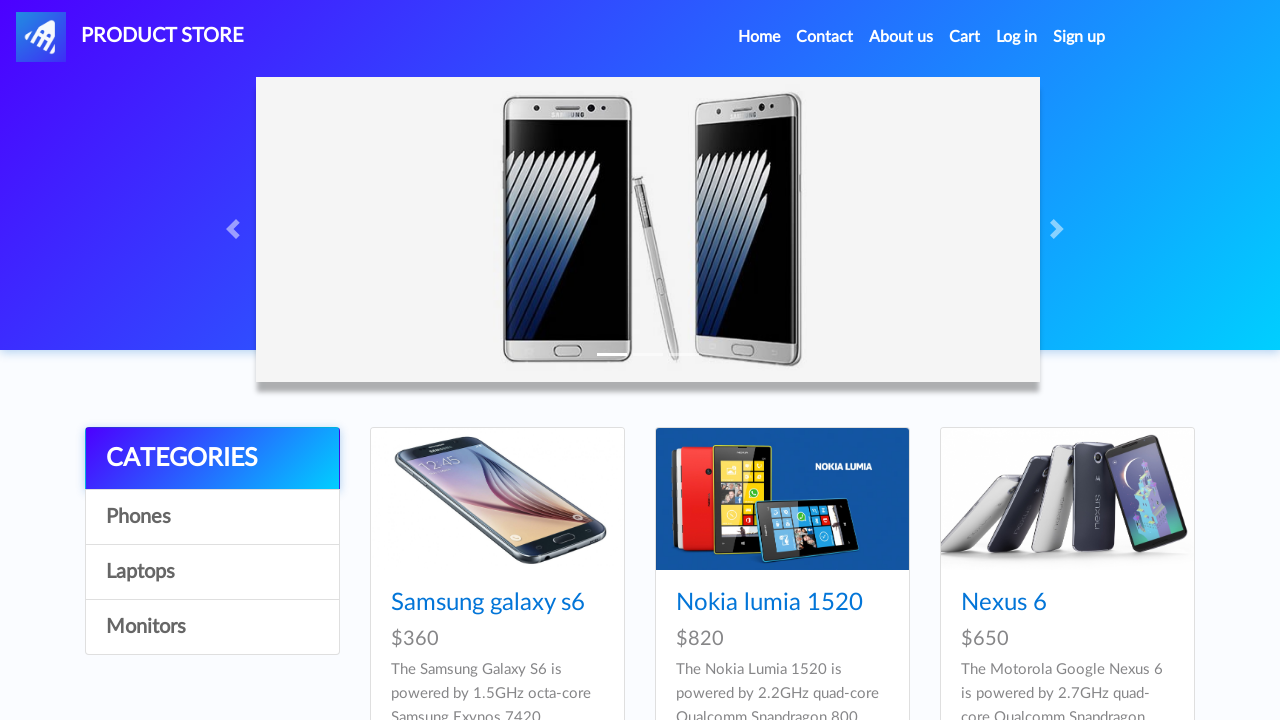

Clicked on Monitors category filter at (212, 627) on a:has-text('Monitors')
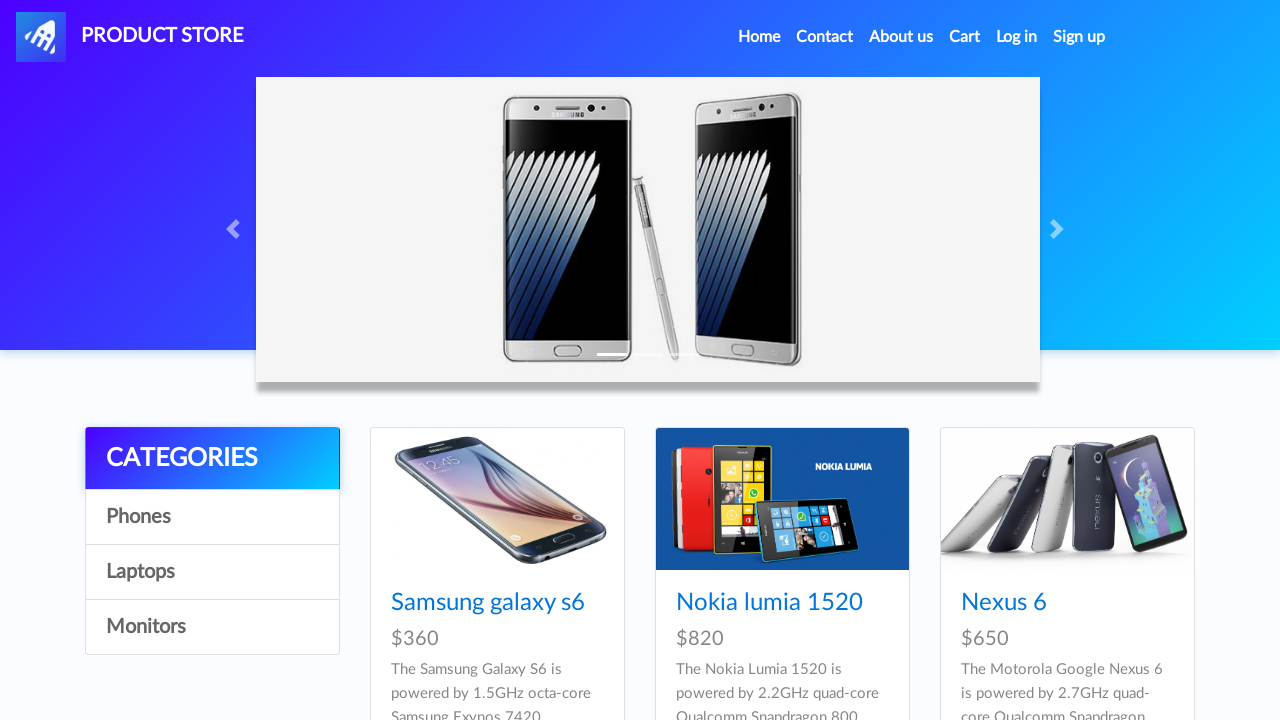

Monitor product cards loaded on page
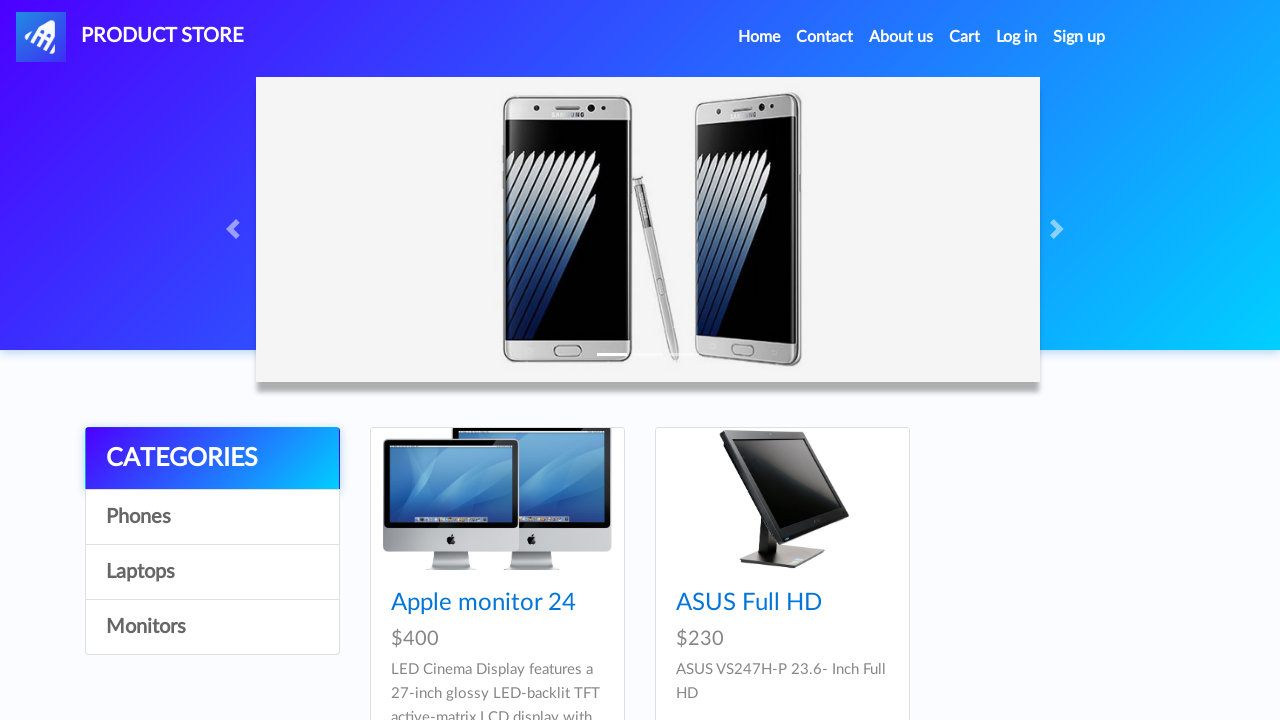

Apple monitor 24 product is visible on page
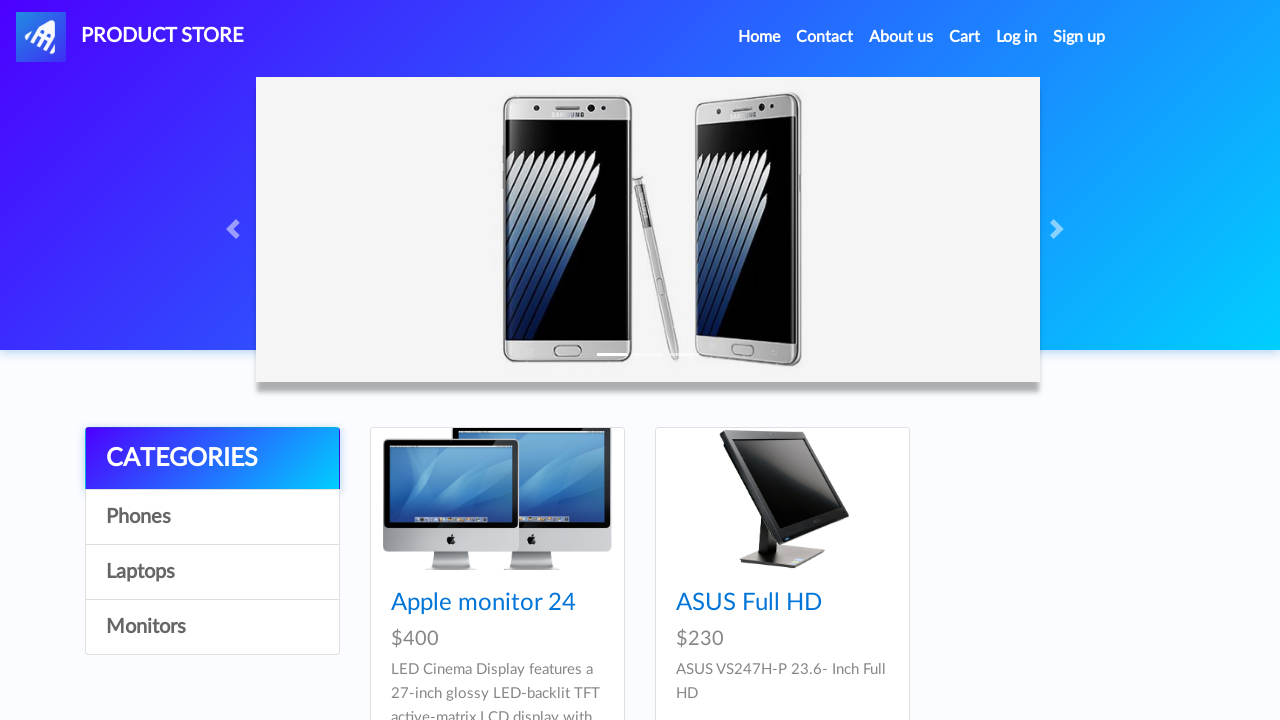

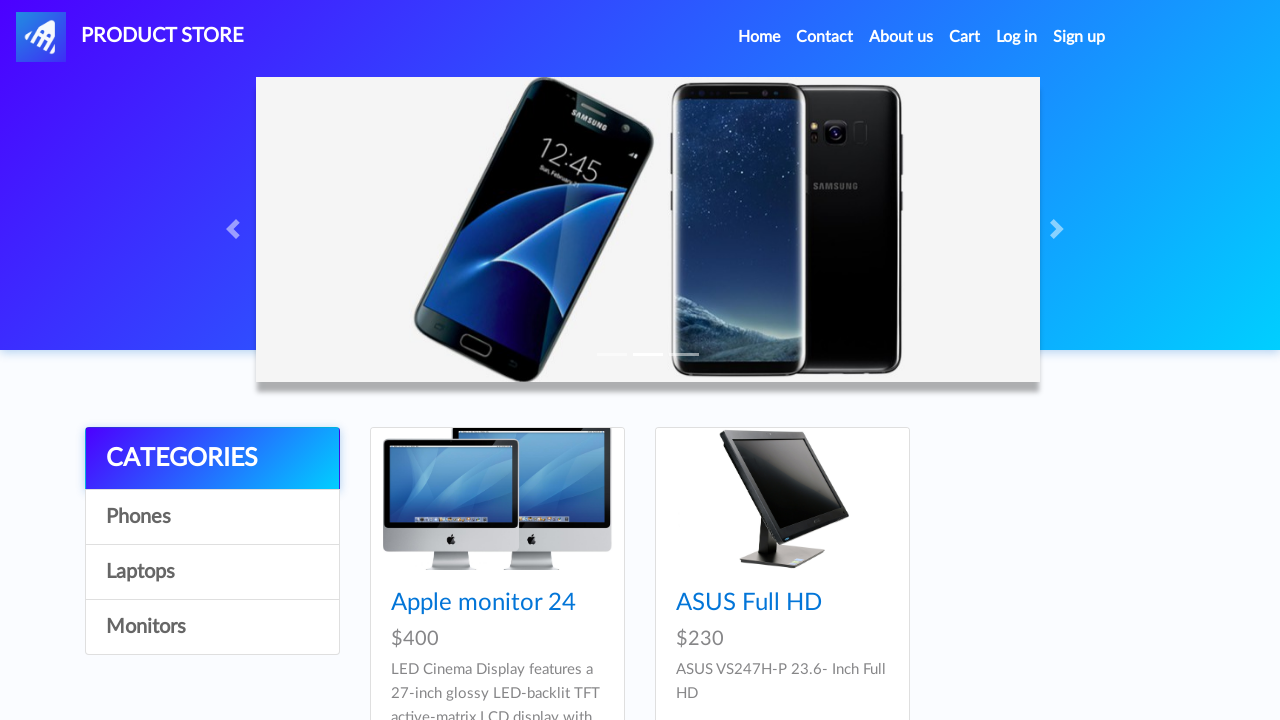